Tests checkbox interaction by clicking individual checkboxes and then ensuring all checkboxes are selected through iteration.

Starting URL: https://the-internet.herokuapp.com/checkboxes

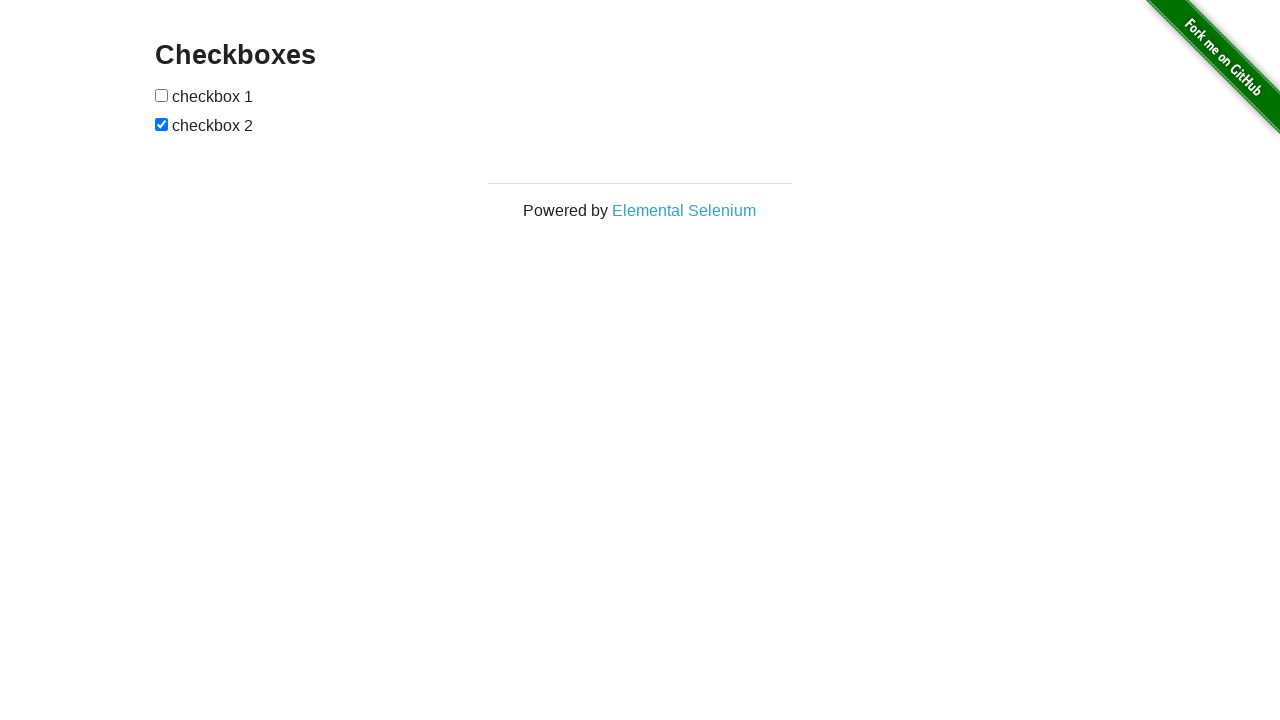

Located all checkbox elements on the page
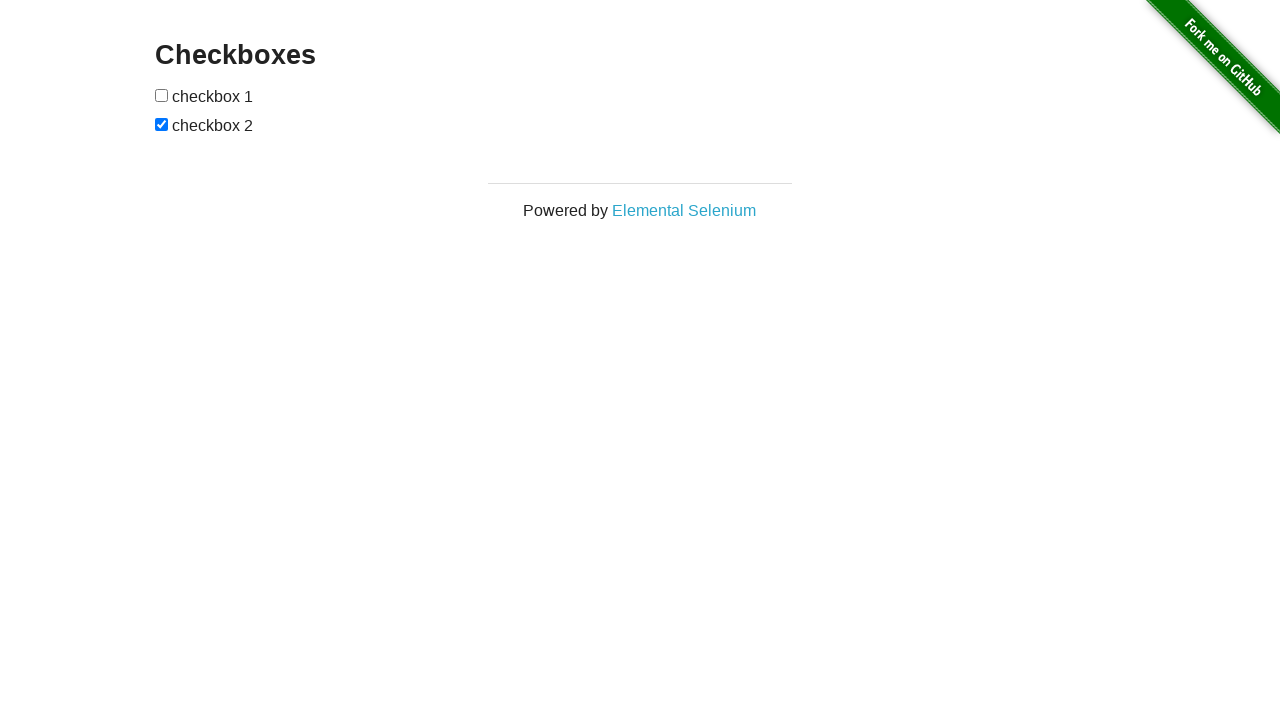

Clicked the first checkbox at (162, 95) on input[type='checkbox'] >> nth=0
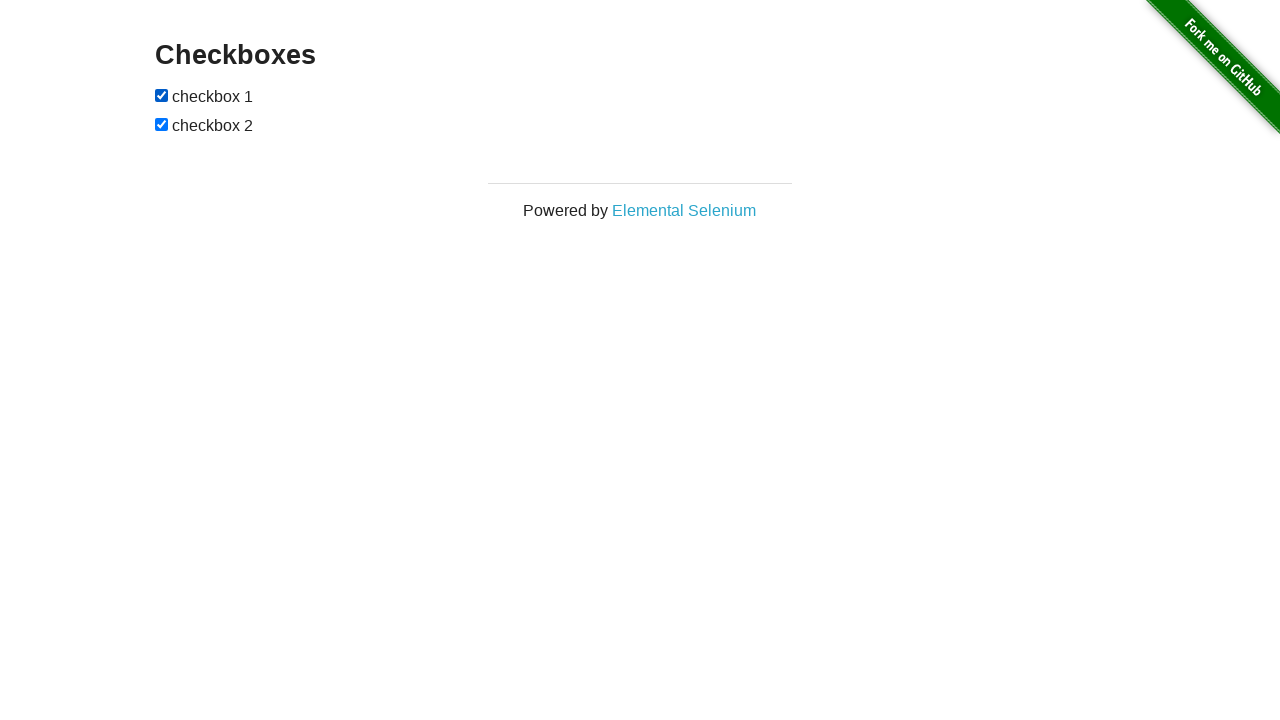

Clicked the second checkbox at (162, 124) on input[type='checkbox'] >> nth=1
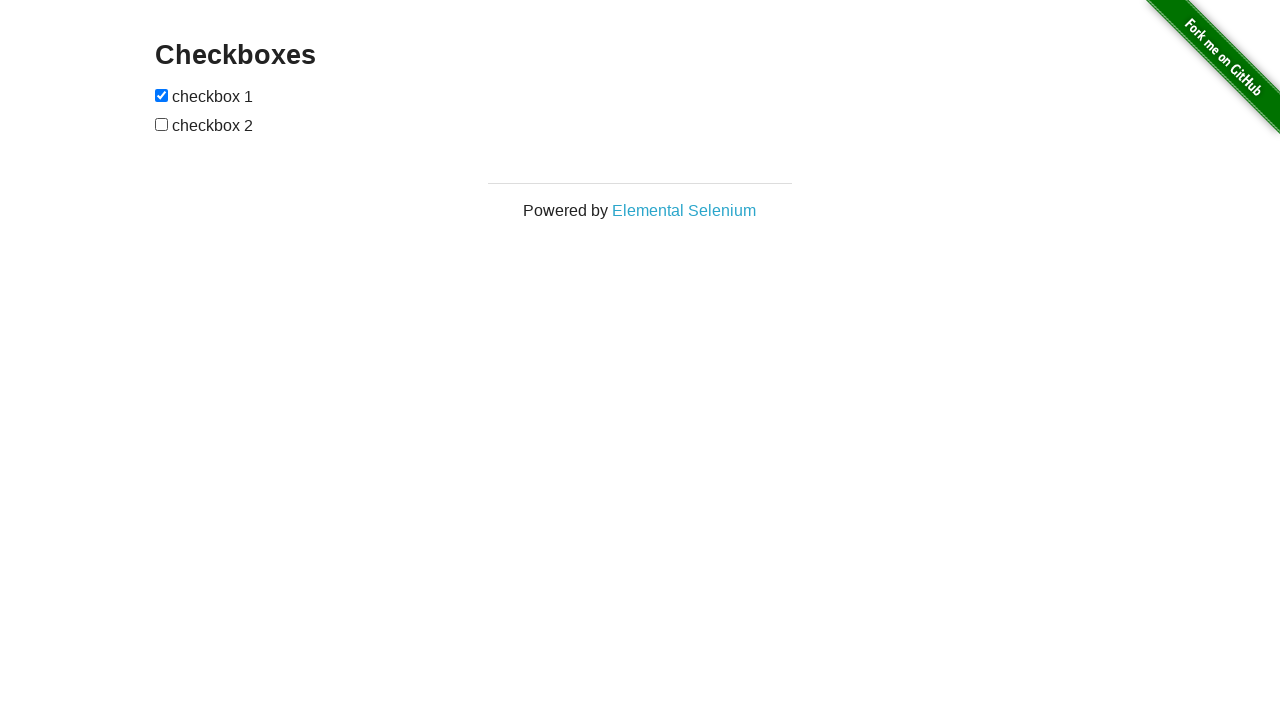

Counted 2 total checkboxes on the page
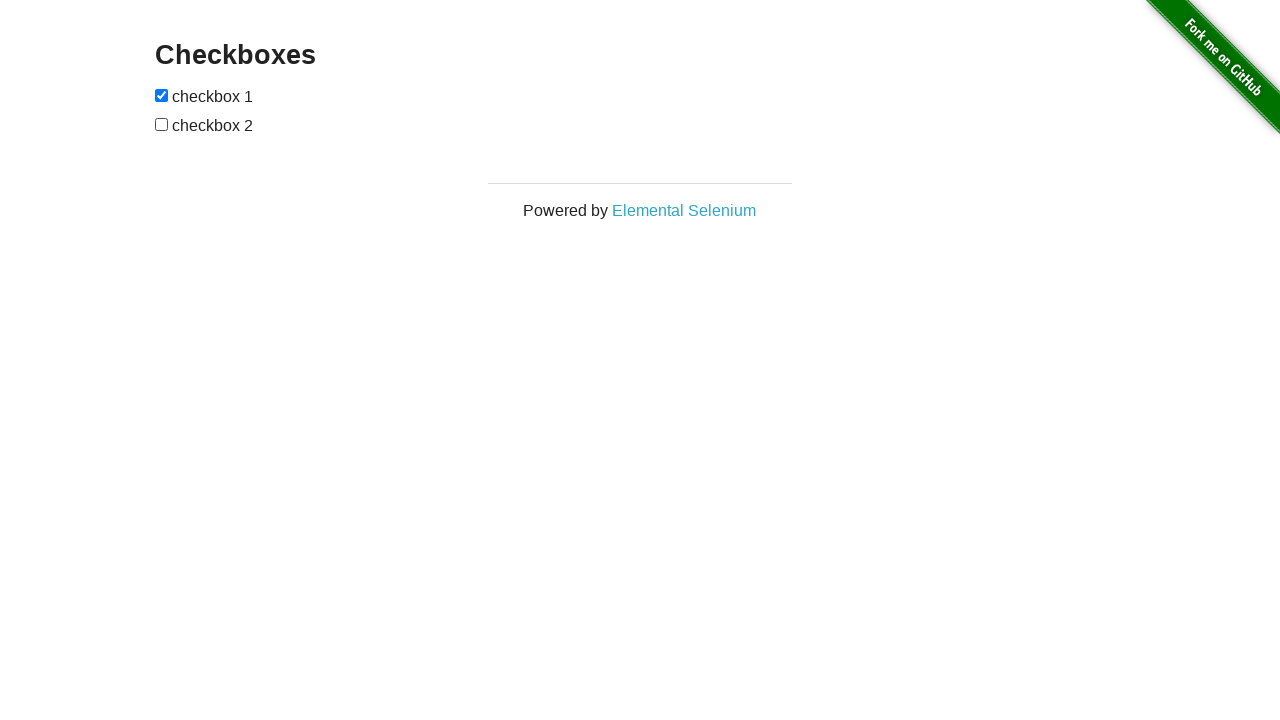

Clicked unchecked checkbox at index 1 at (162, 124) on input[type='checkbox'] >> nth=1
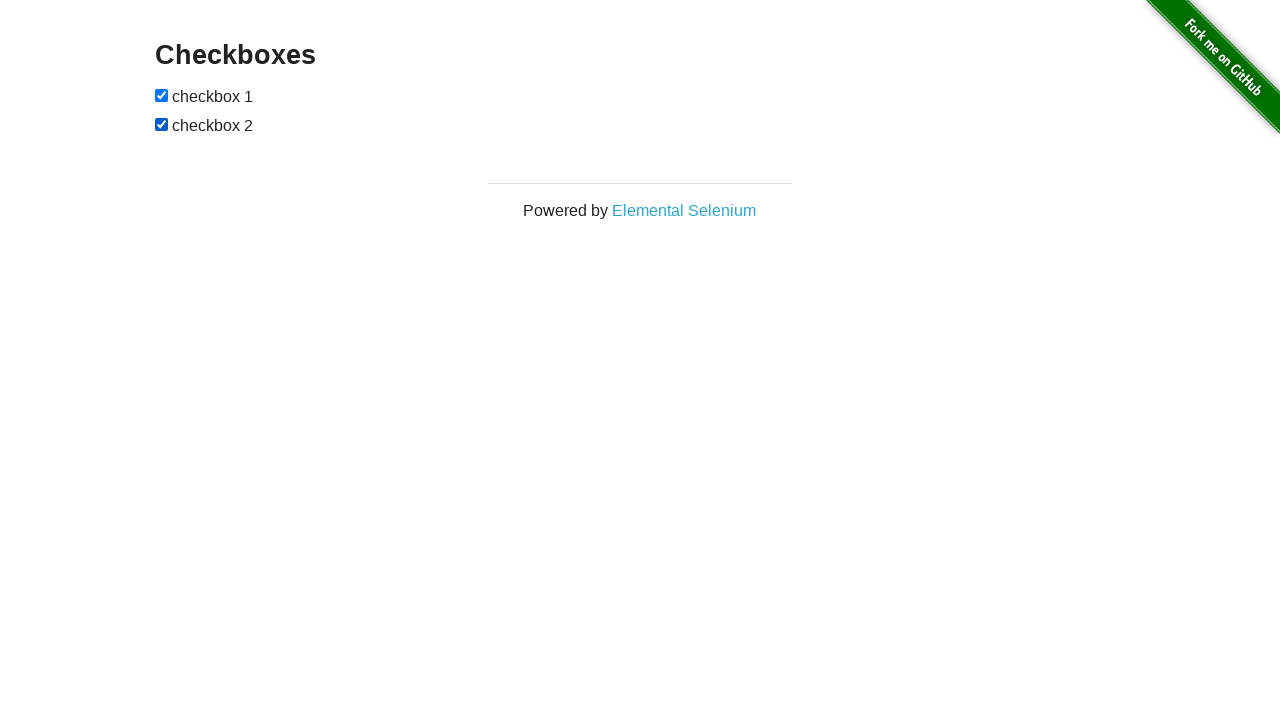

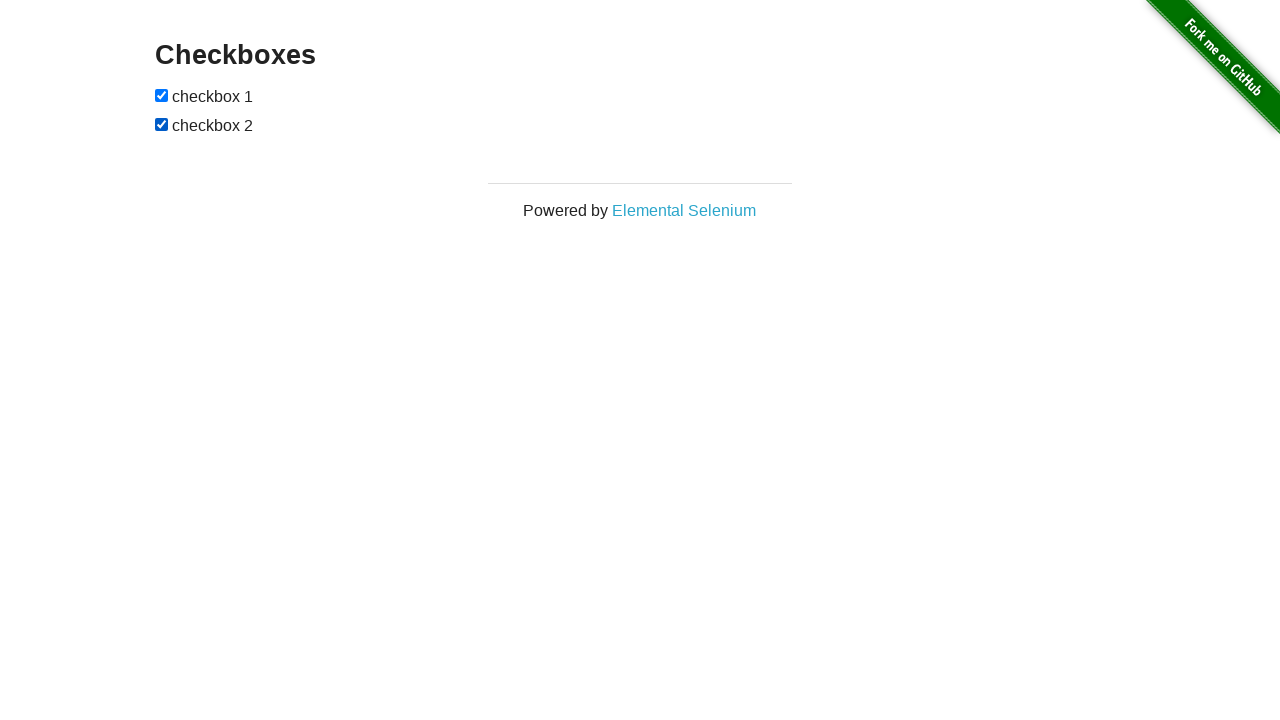